Tests drag and drop functionality by dragging an element to a drop zone

Starting URL: https://testpages.eviltester.com/styled/drag-drop-javascript.html

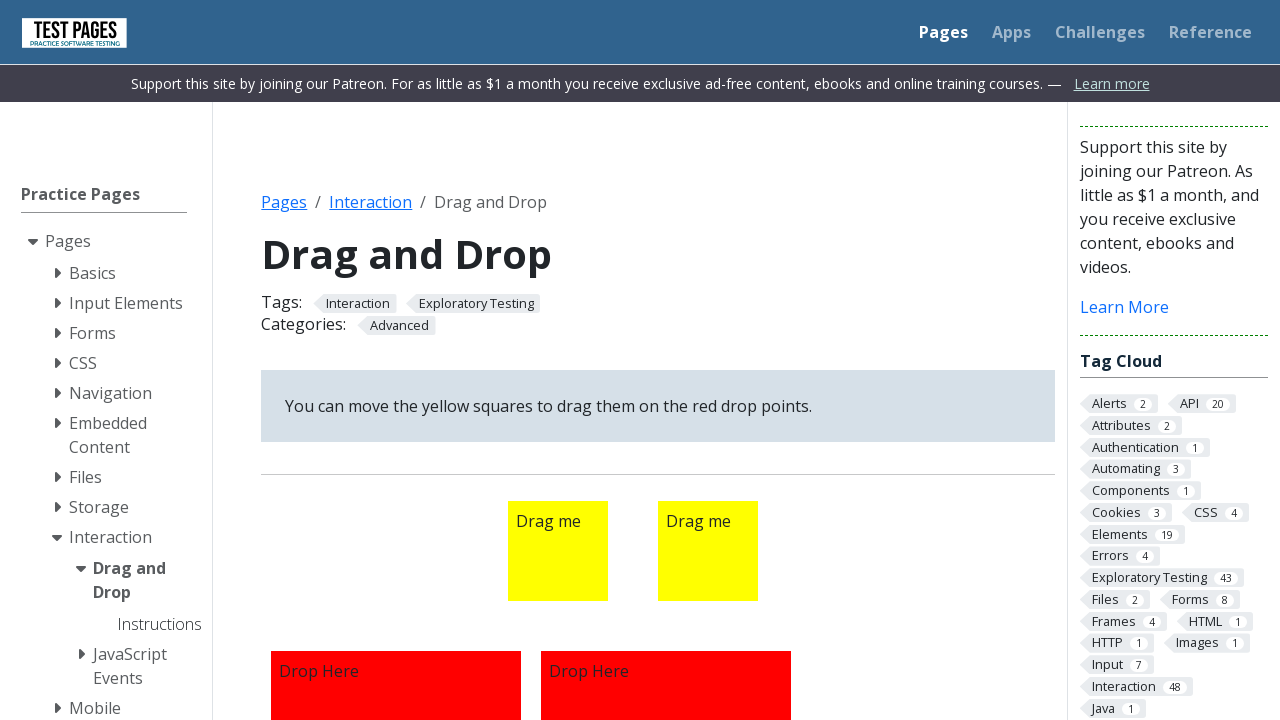

Navigated to drag and drop test page
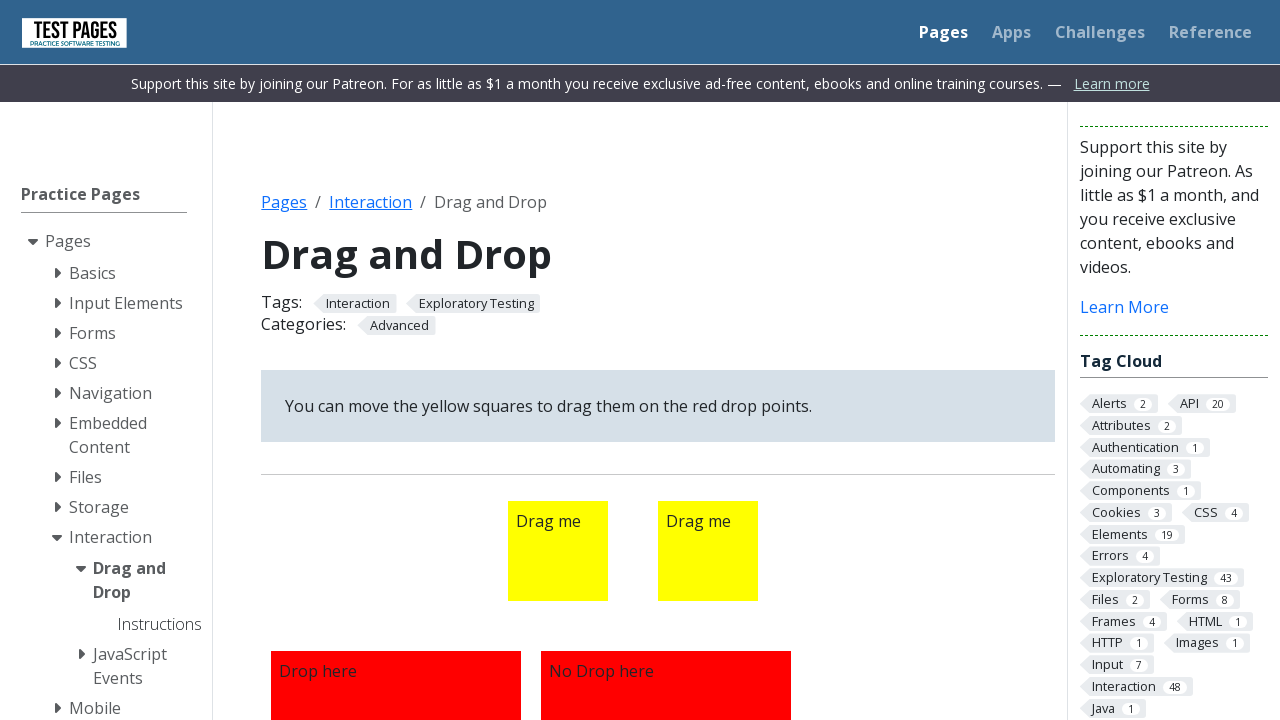

Dragged element #draggable1 to drop zone #droppable1 at (396, 595)
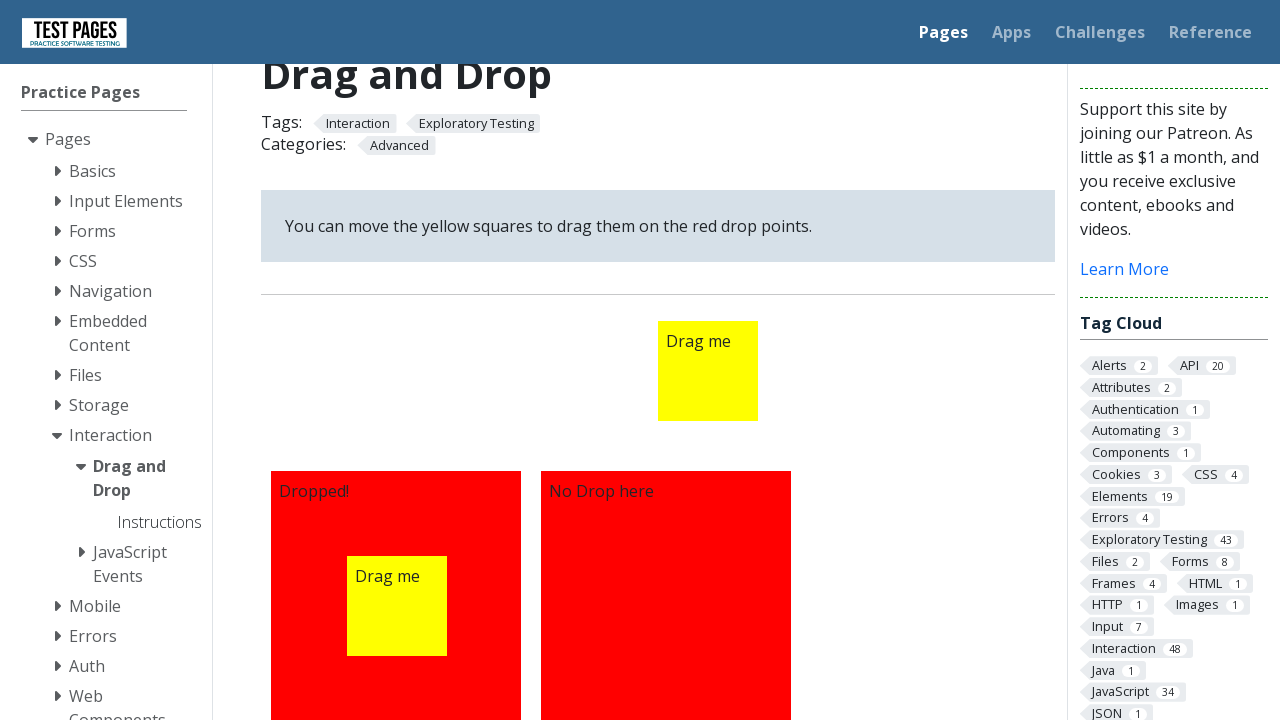

Verified that element was successfully dropped - 'Dropped!' text appeared
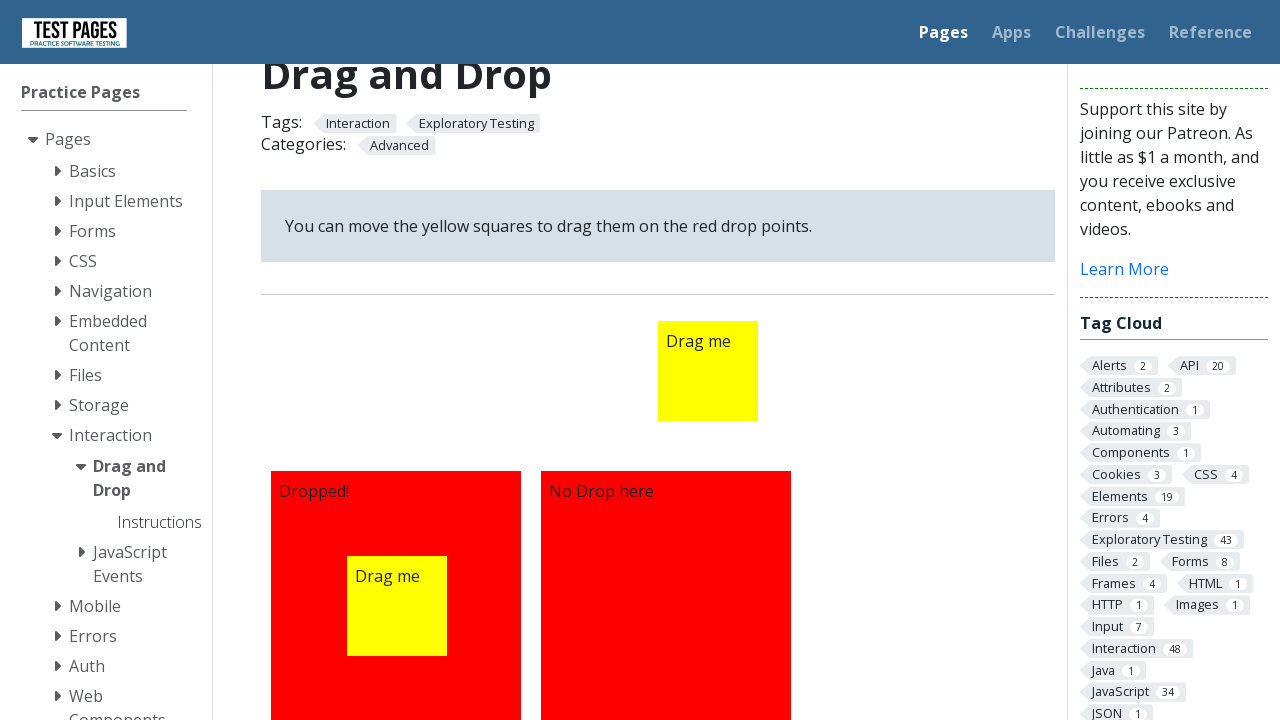

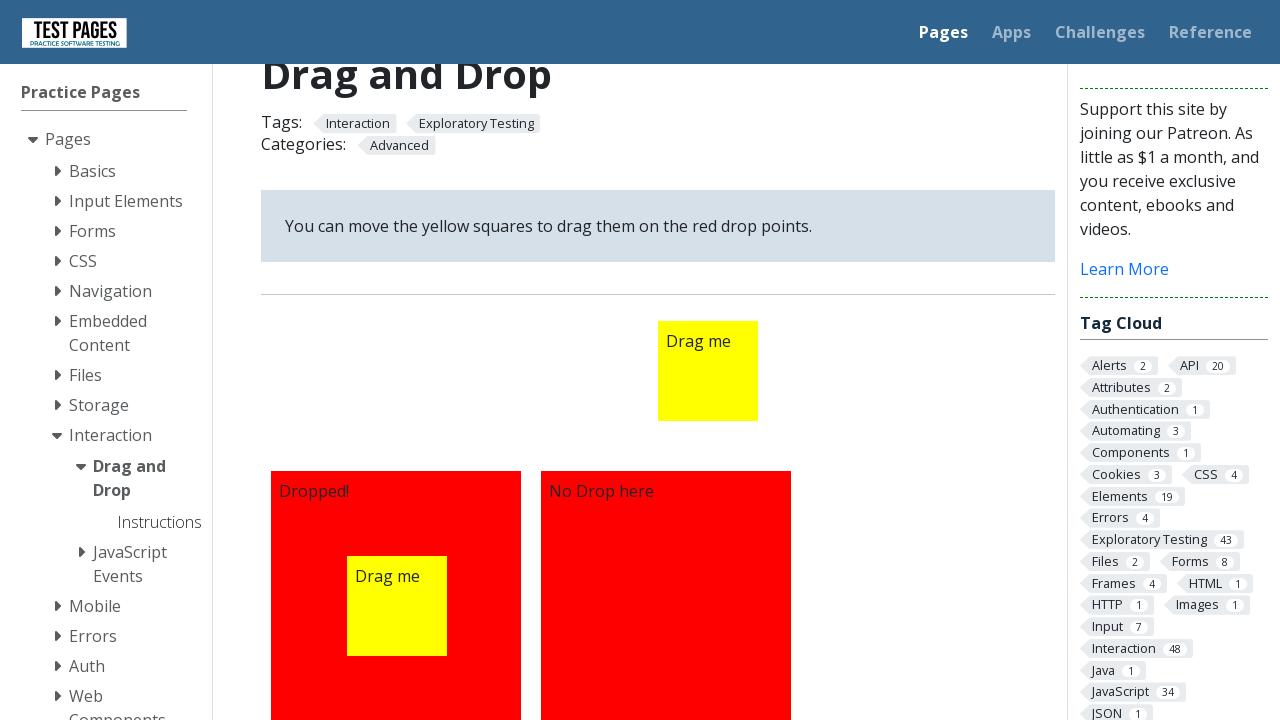